Tests that the inventory page displays exactly 6 products after successful login

Starting URL: https://www.saucedemo.com/

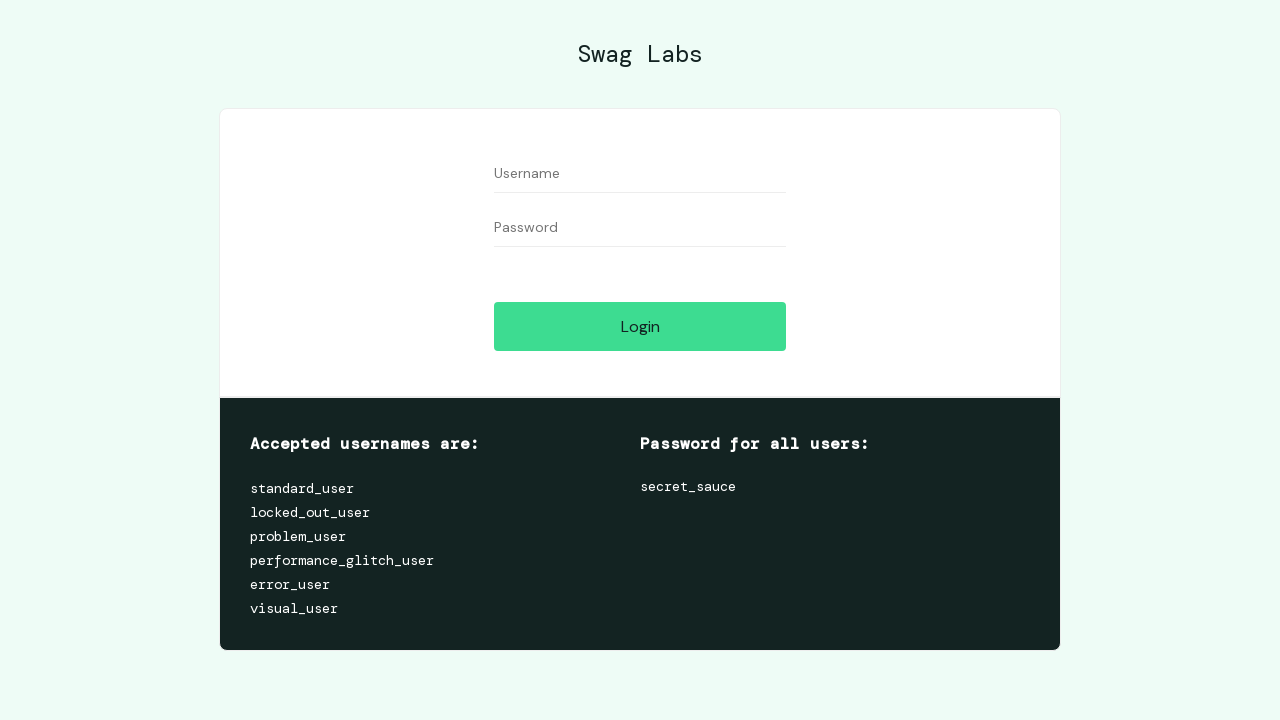

Filled username field with 'standard_user' on #user-name
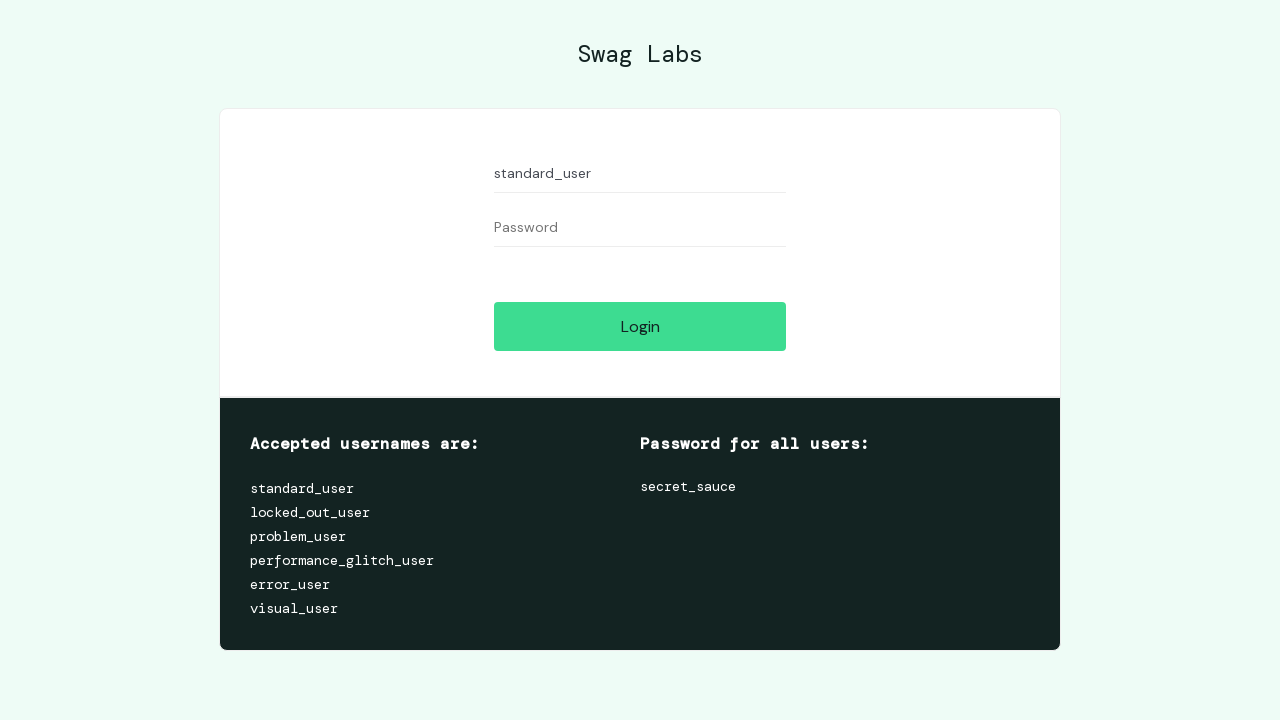

Filled password field with 'secret_sauce' on #password
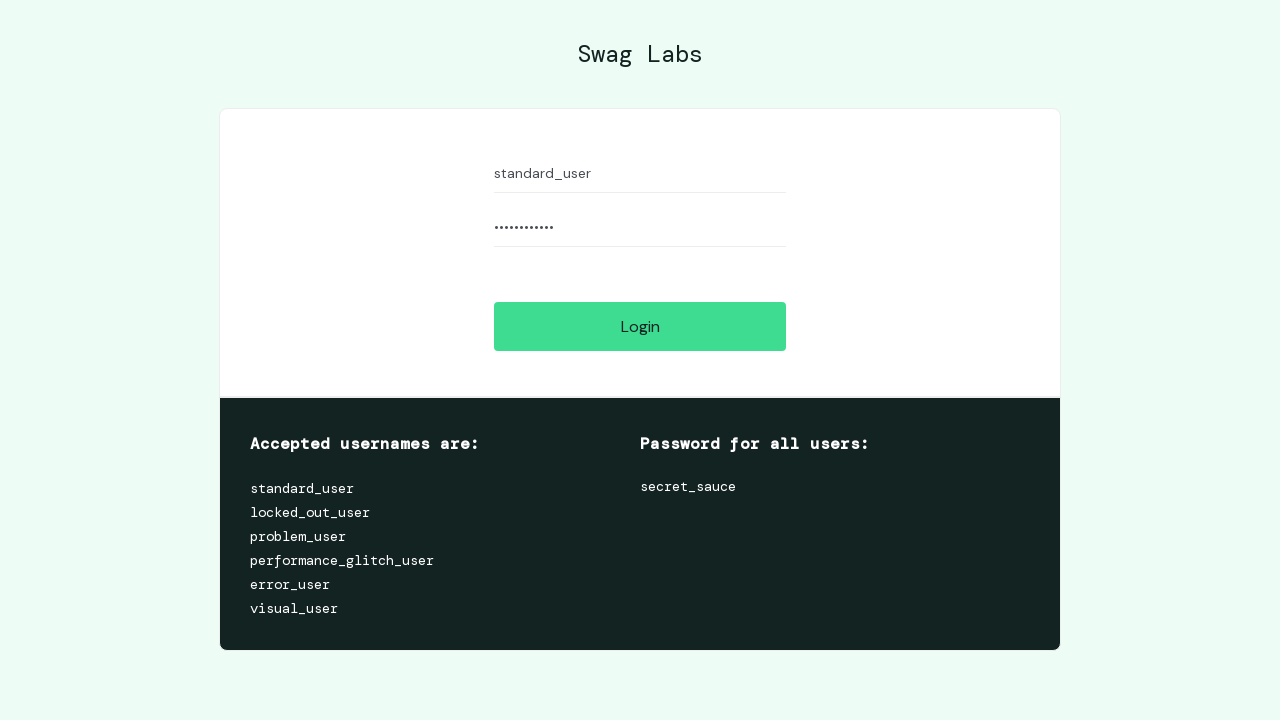

Clicked login button at (640, 326) on #login-button
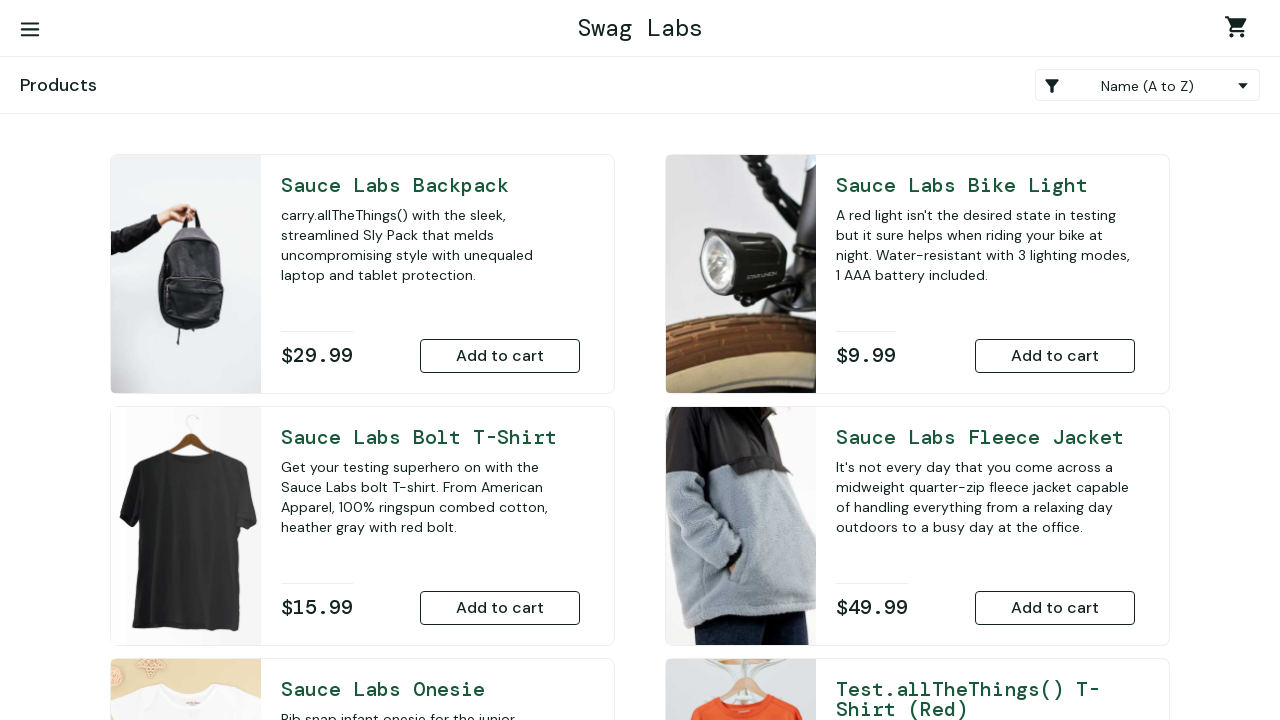

Waited for products to load on inventory page
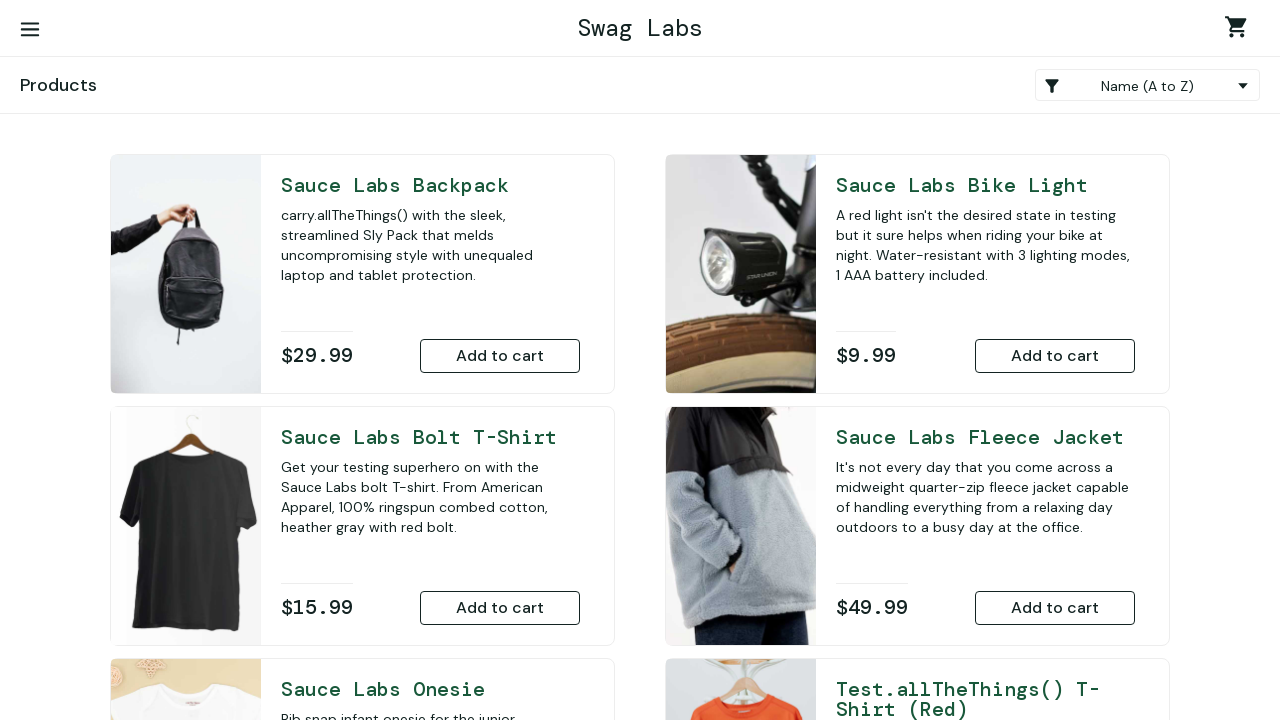

Retrieved all product items from inventory page
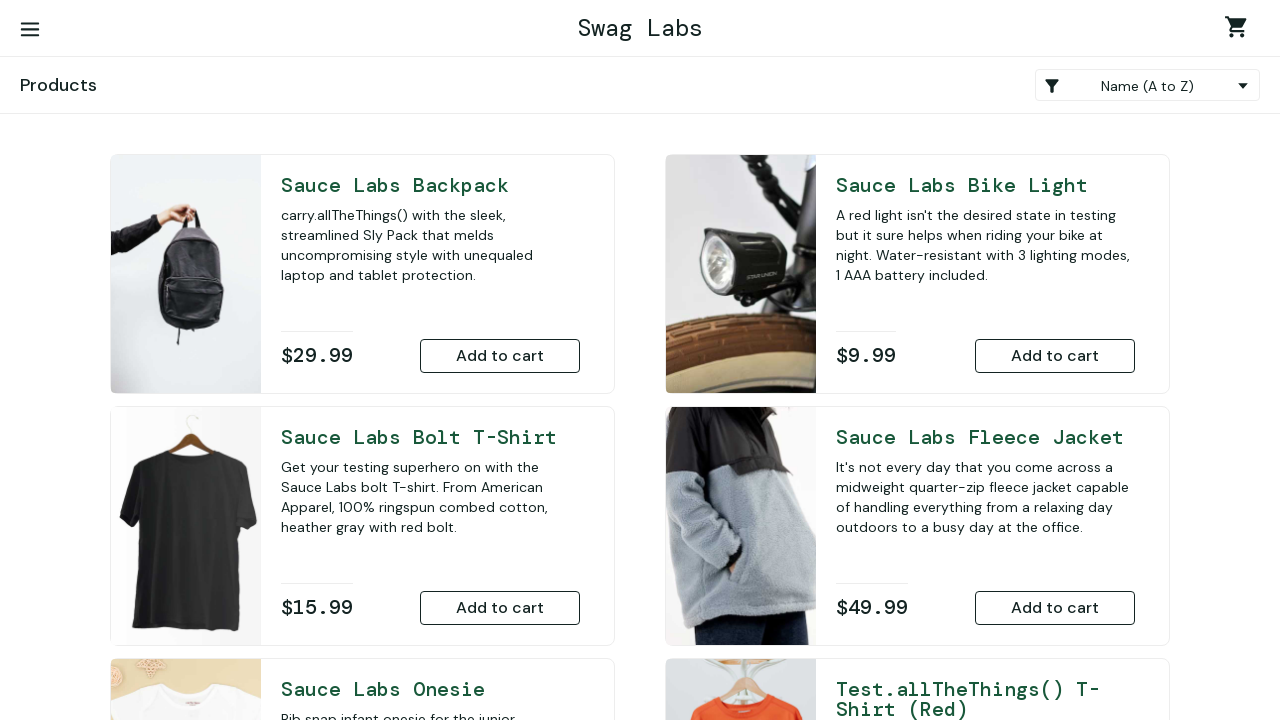

Verified that exactly 6 products are displayed on inventory page
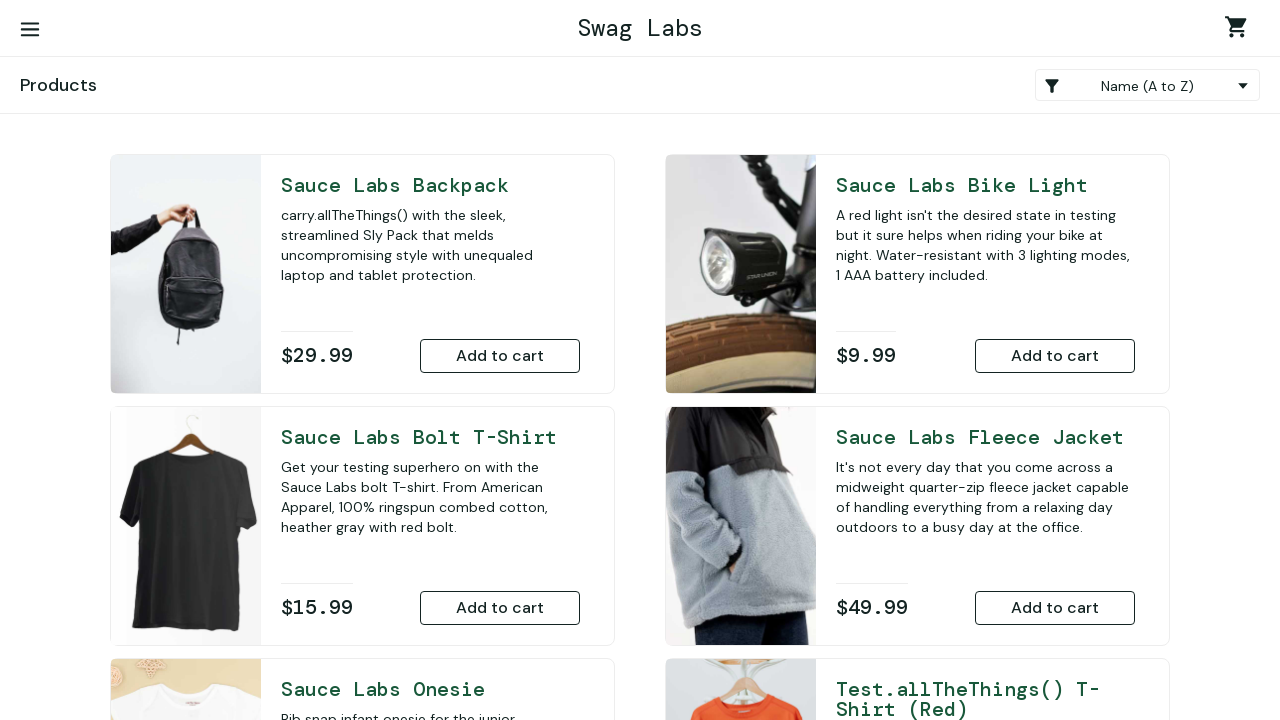

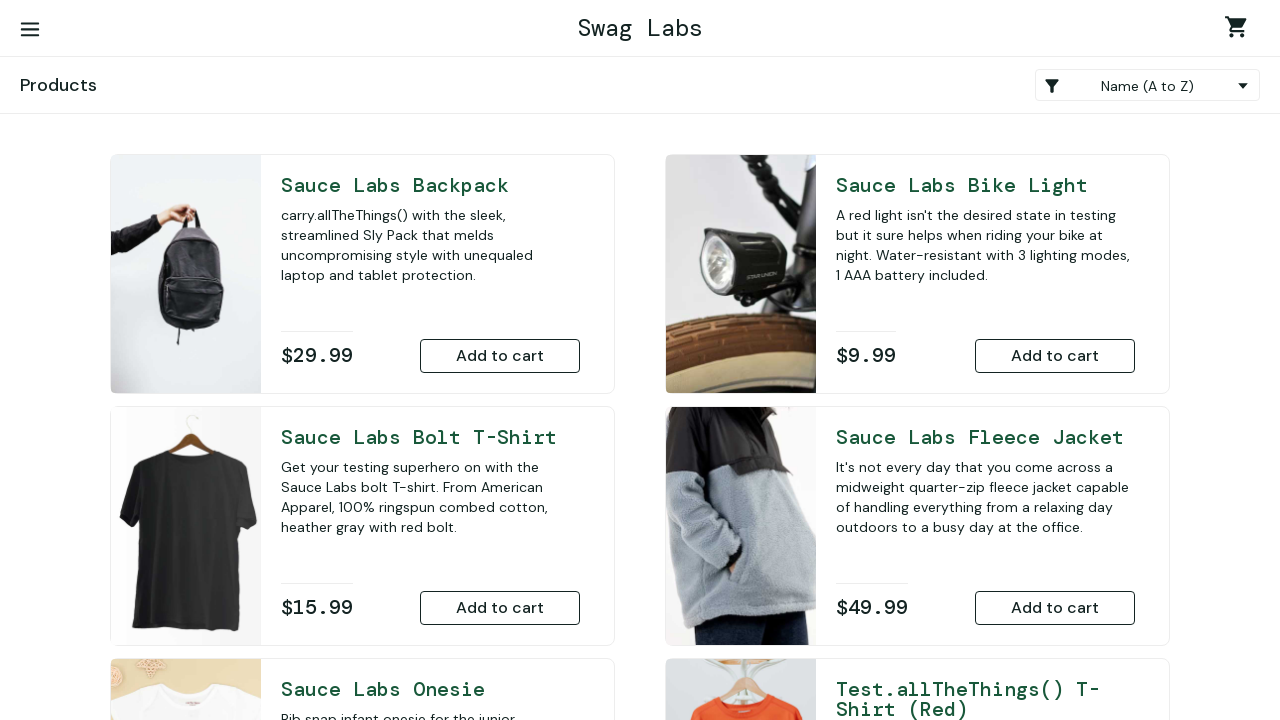